Tests the Delta Airlines date picker by selecting a departure date (December 19) and a return date (February 19), navigating through the calendar months as needed.

Starting URL: https://www.delta.com

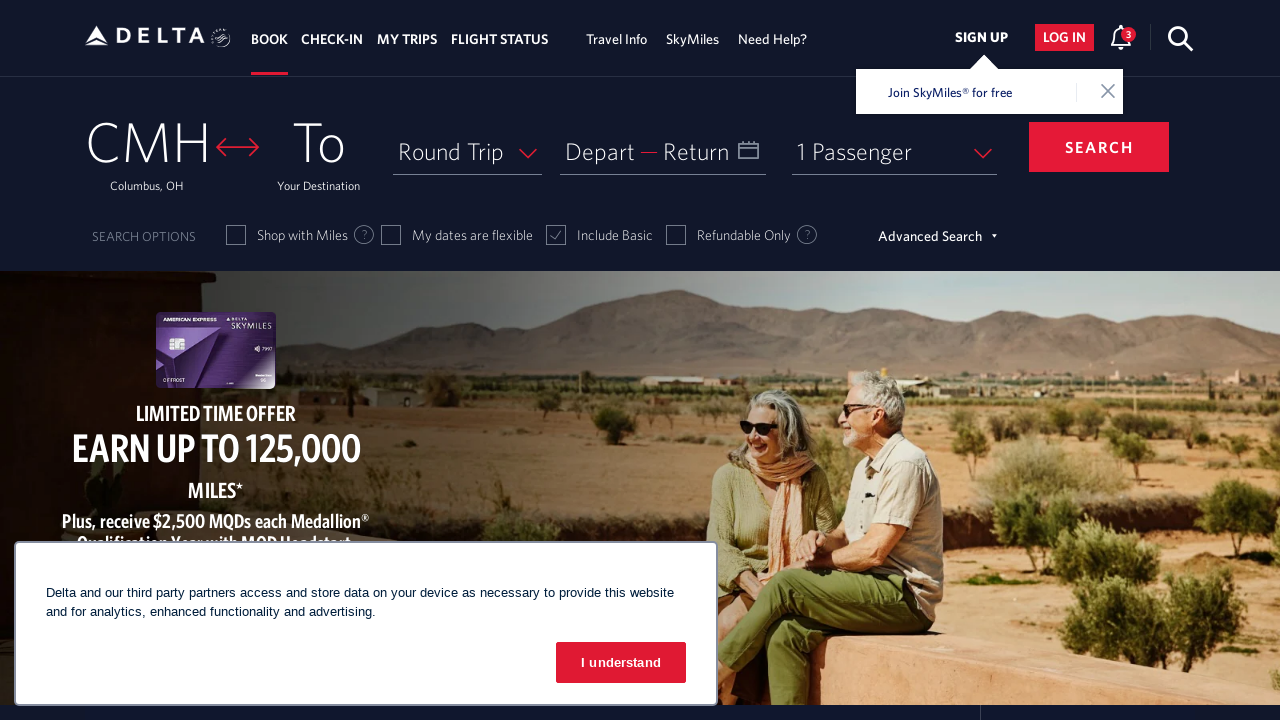

Clicked departure date button to open calendar at (600, 151) on .calenderDepartSpan
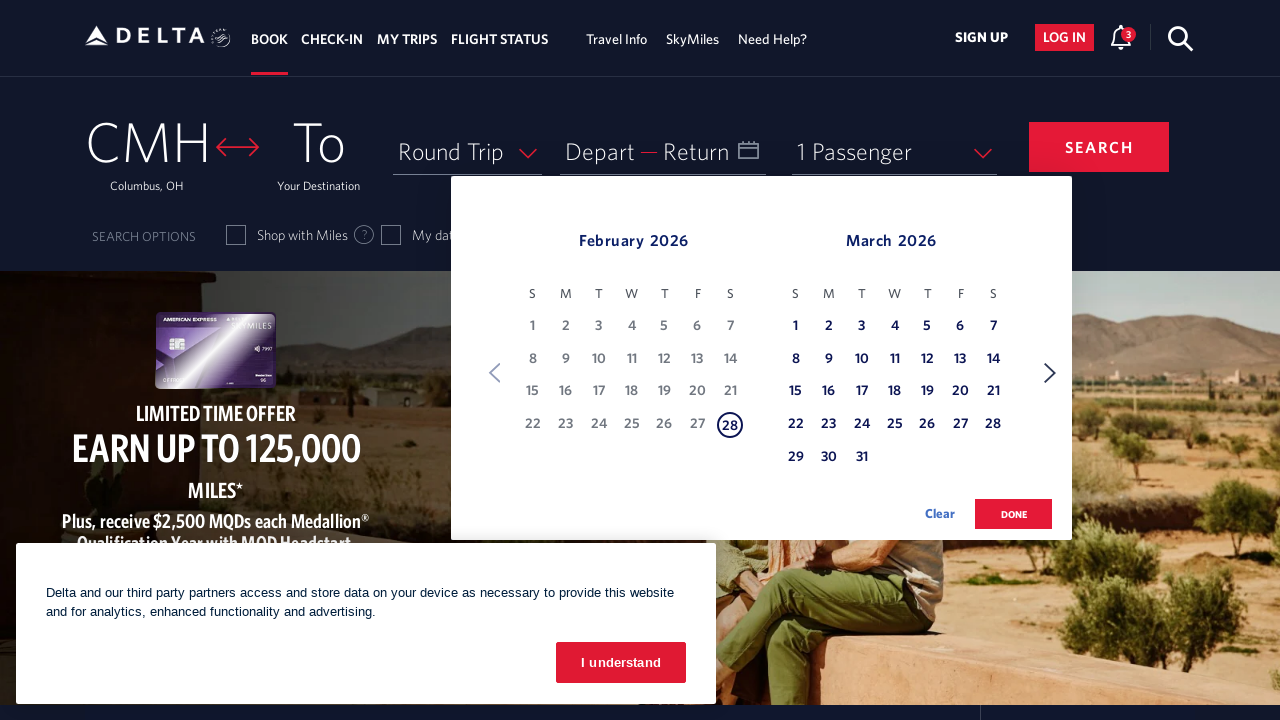

Clicked next month button to navigate calendar at (1049, 375) on .dl-datepicker-1
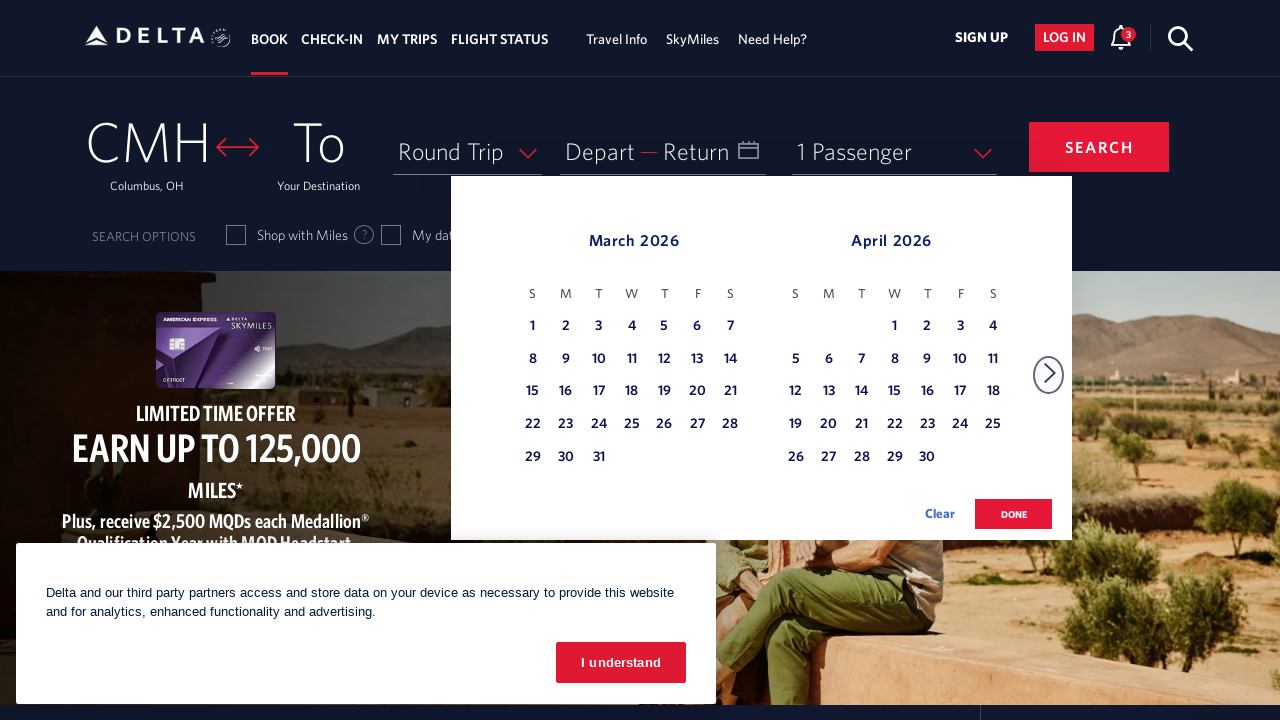

Updated month text: March
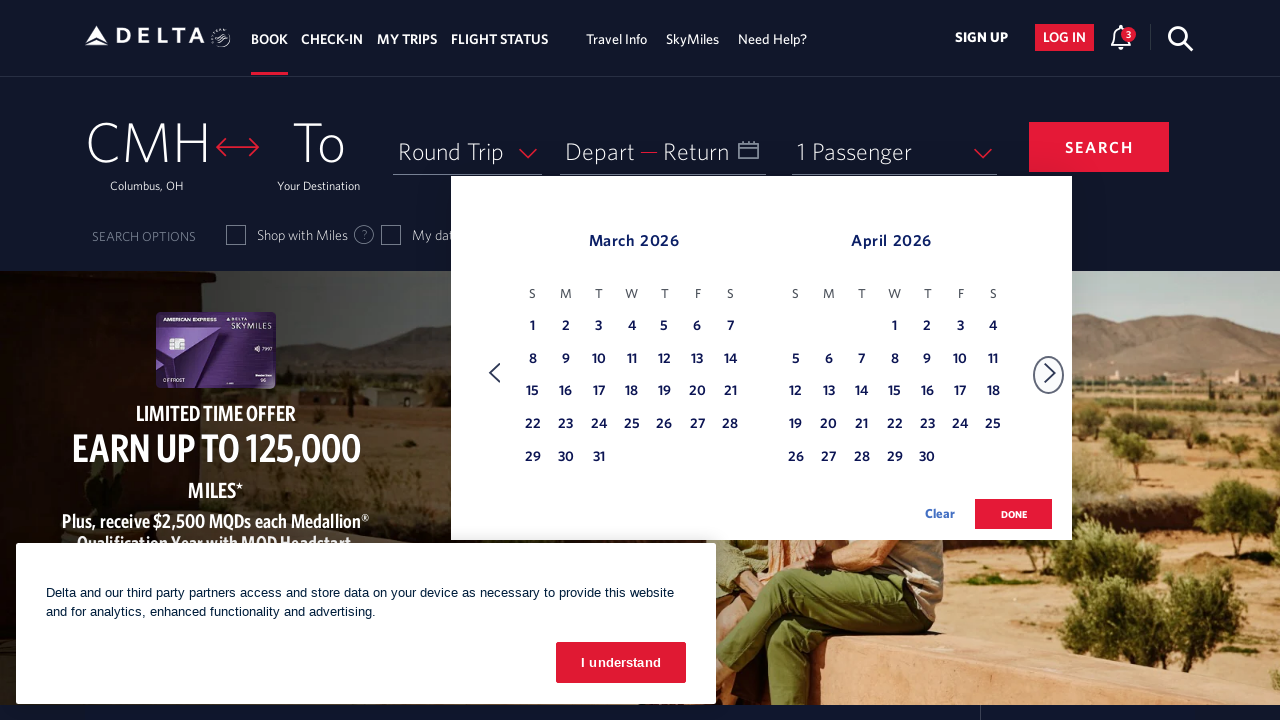

Clicked next month button to navigate calendar at (1049, 375) on .dl-datepicker-1
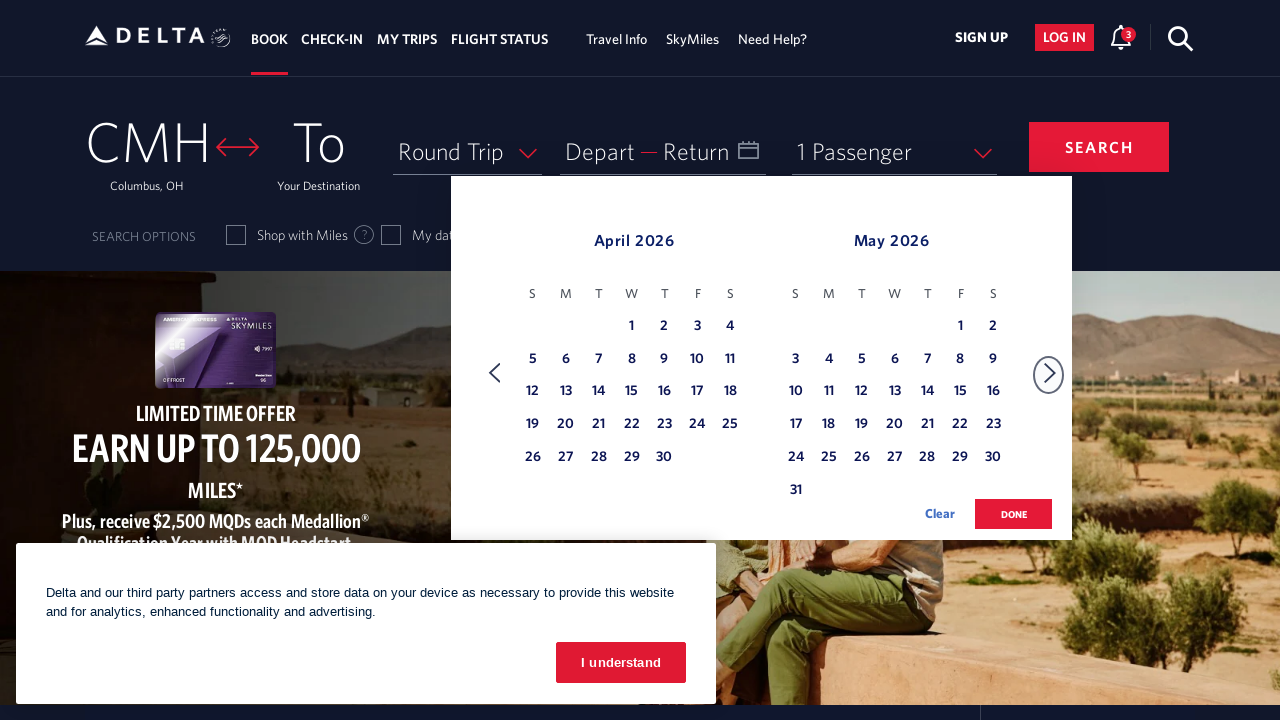

Updated month text: April
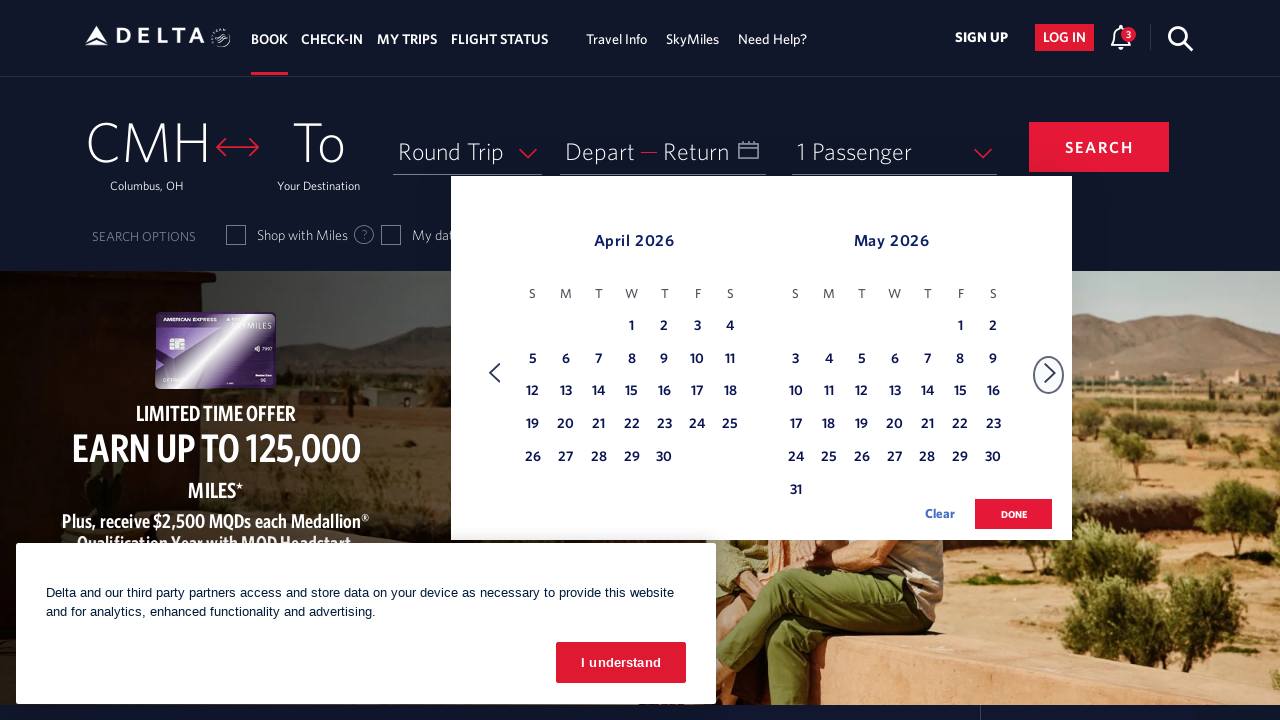

Clicked next month button to navigate calendar at (1049, 375) on .dl-datepicker-1
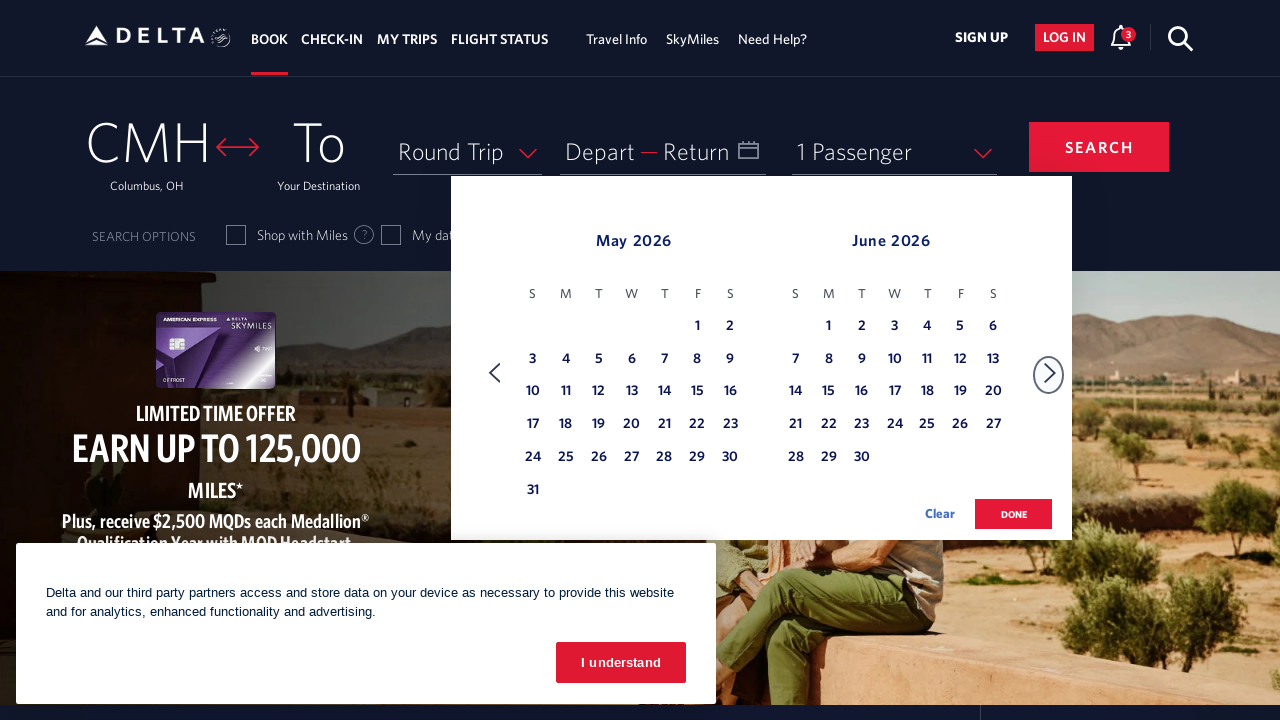

Updated month text: May
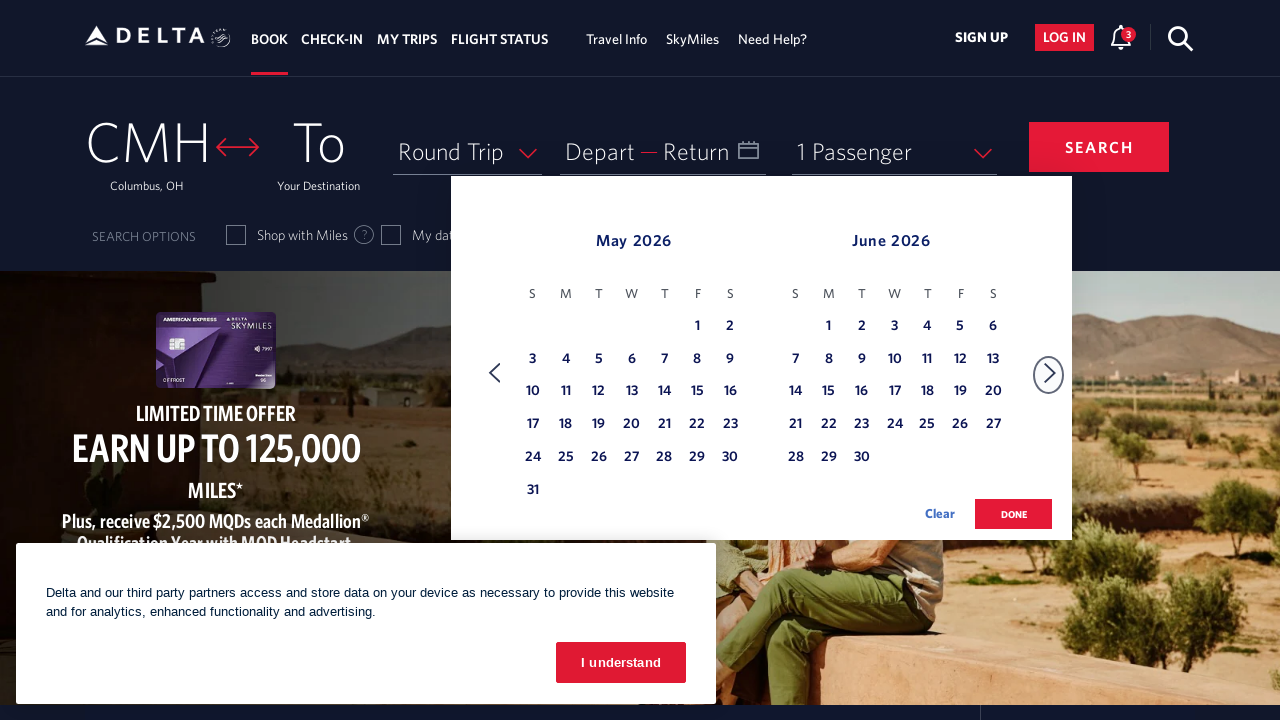

Clicked next month button to navigate calendar at (1049, 375) on .dl-datepicker-1
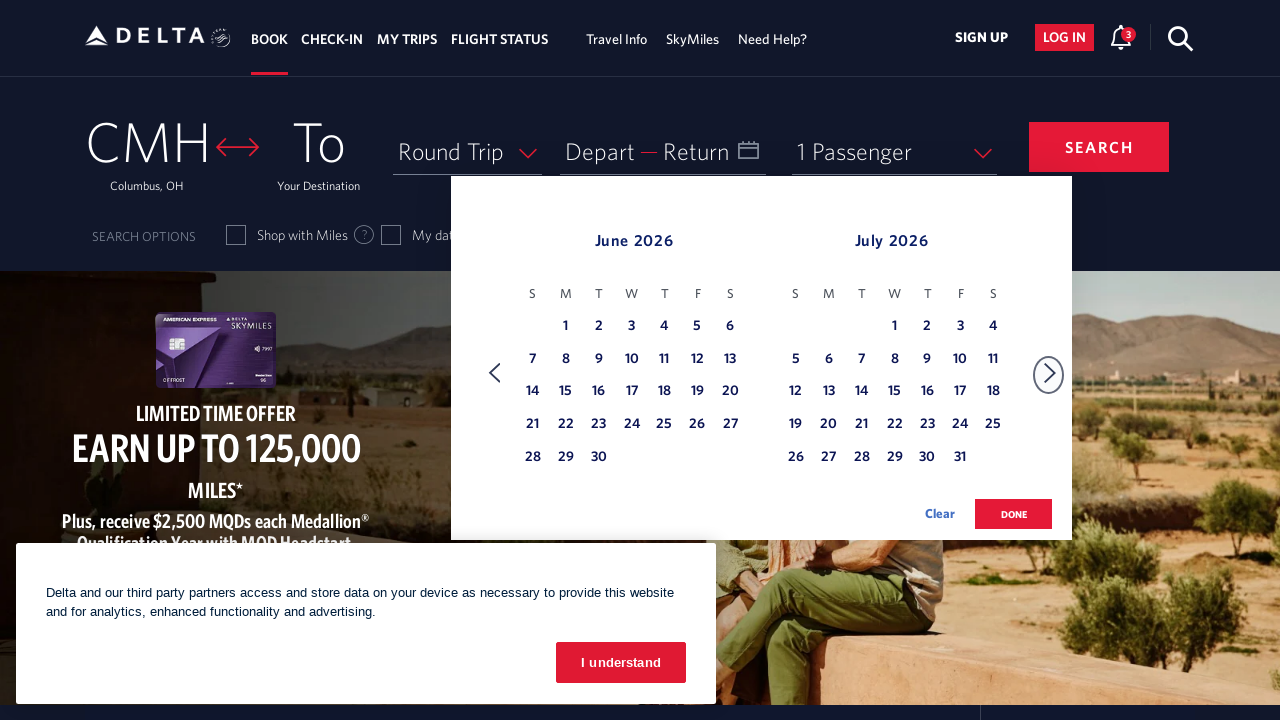

Updated month text: June
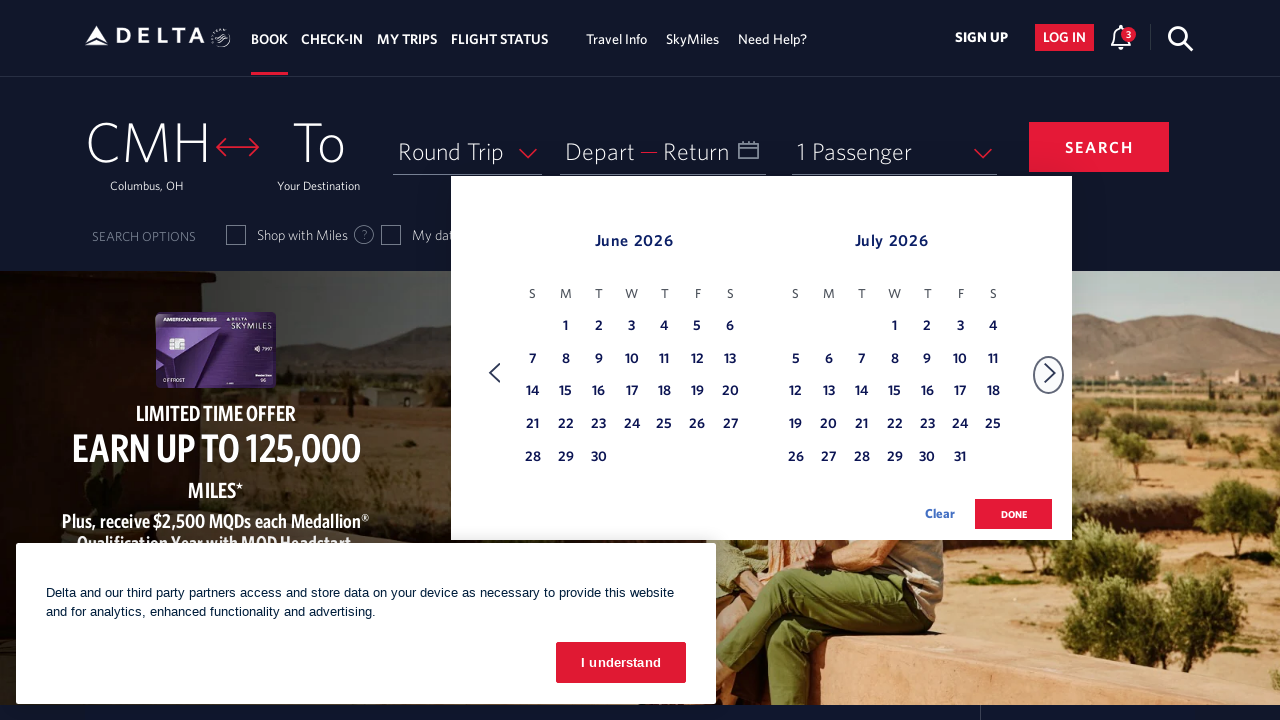

Clicked next month button to navigate calendar at (1049, 375) on .dl-datepicker-1
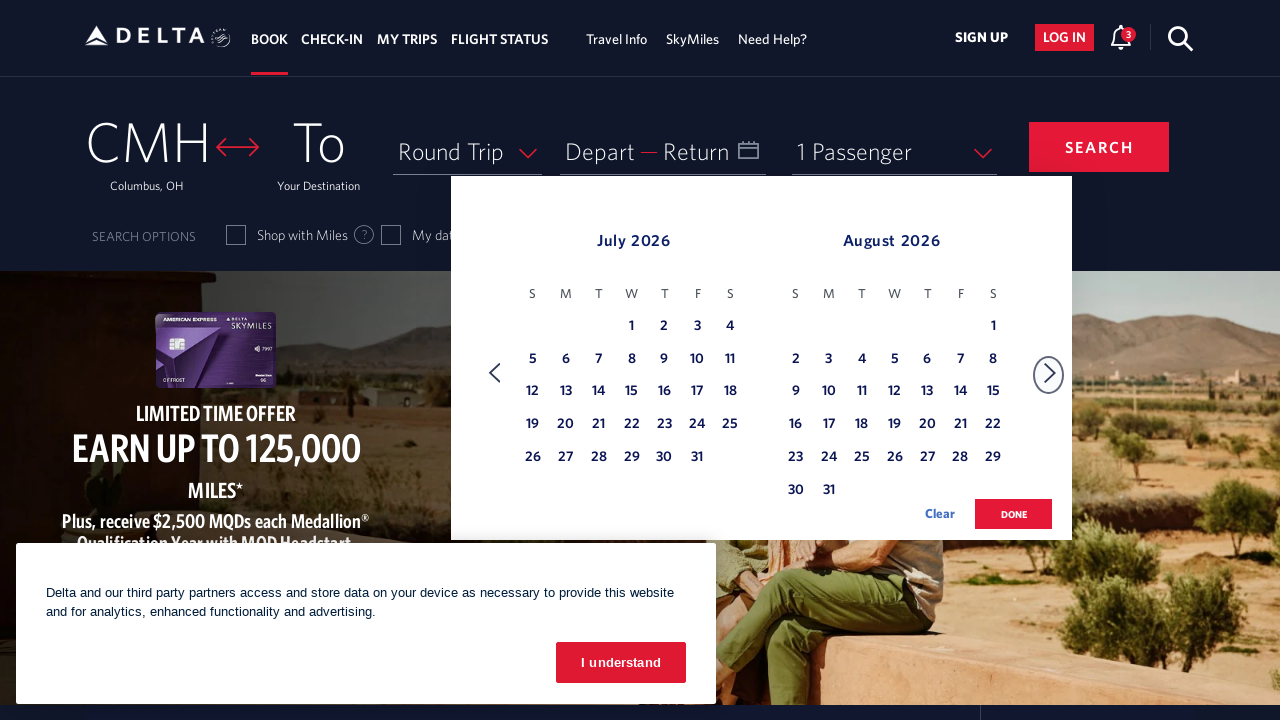

Updated month text: July
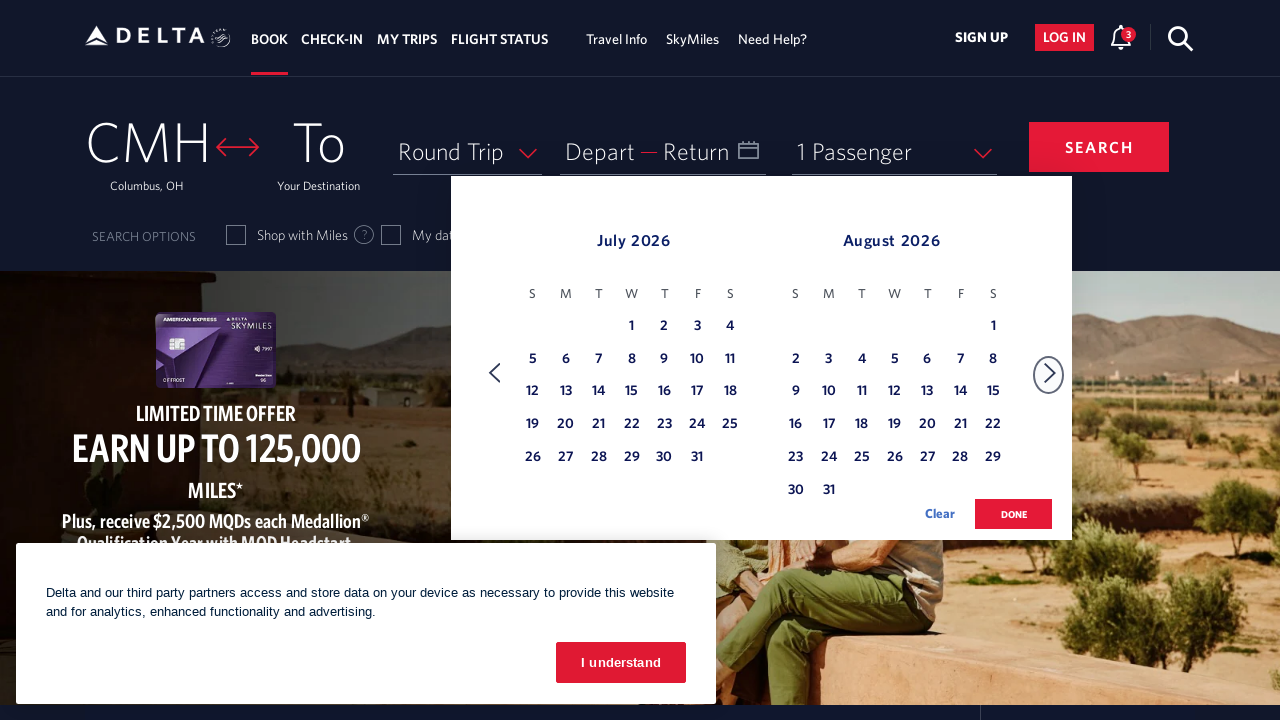

Clicked next month button to navigate calendar at (1049, 375) on .dl-datepicker-1
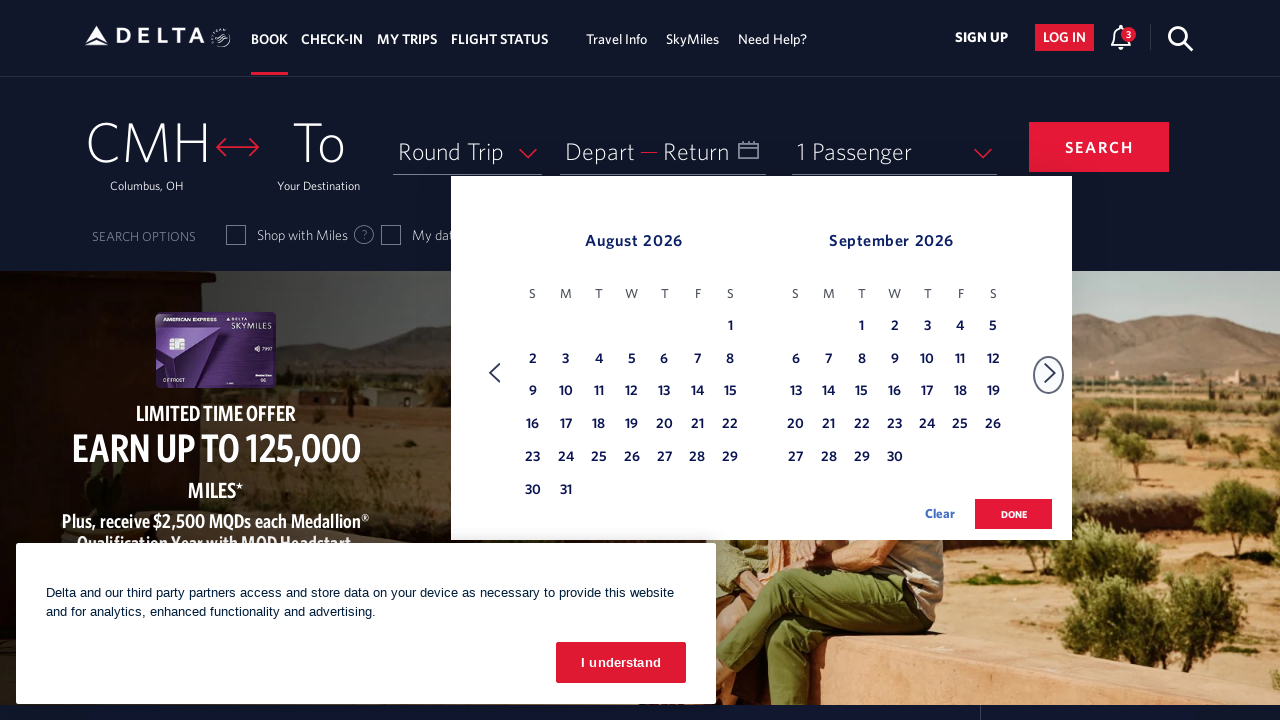

Updated month text: August
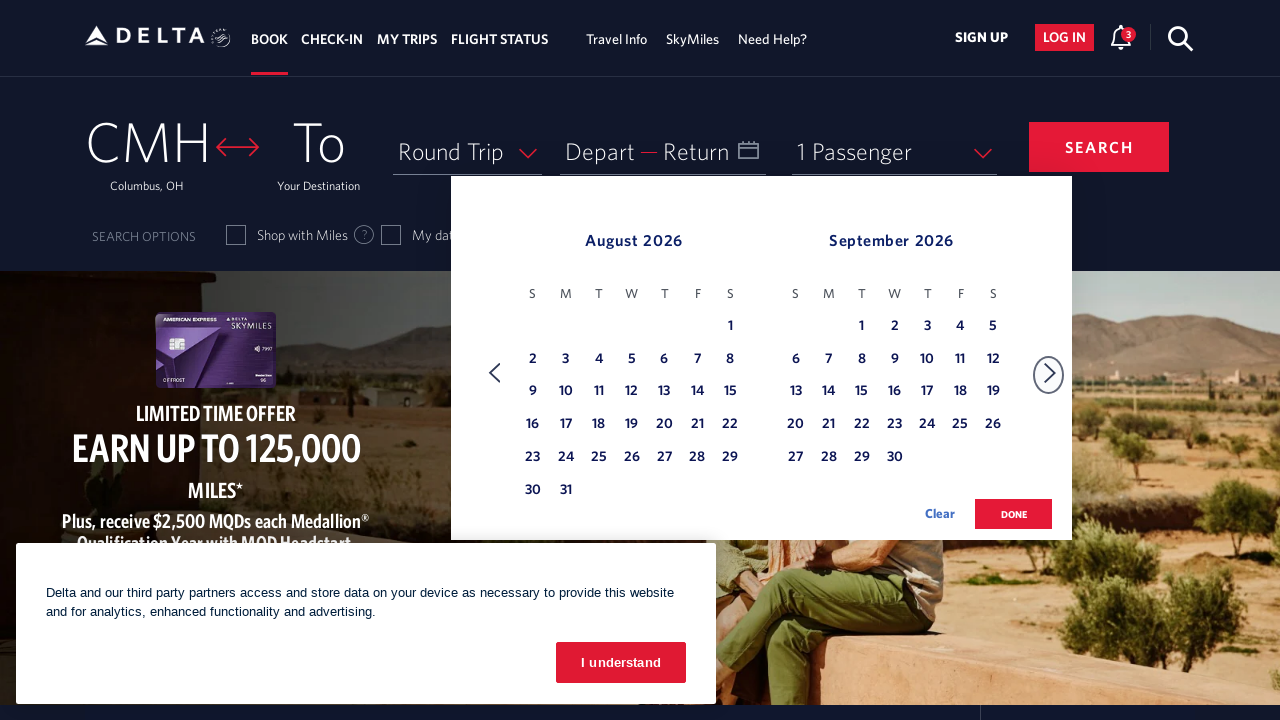

Clicked next month button to navigate calendar at (1049, 375) on .dl-datepicker-1
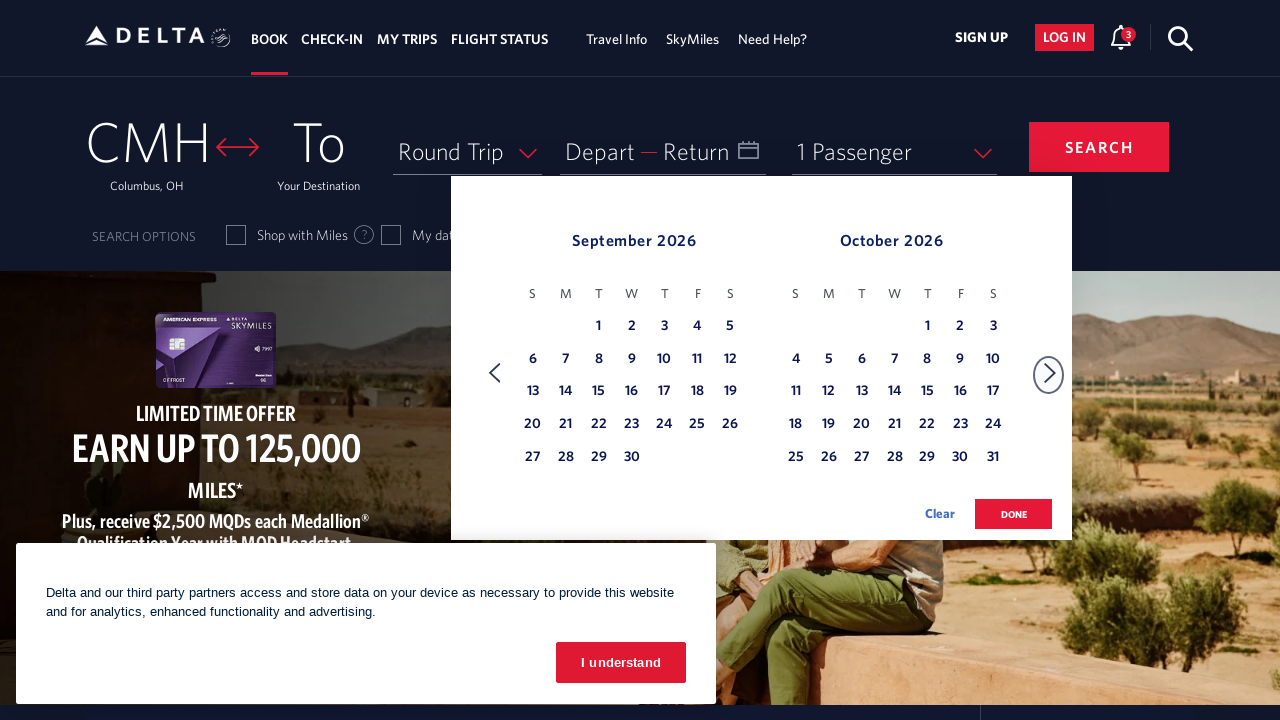

Updated month text: September
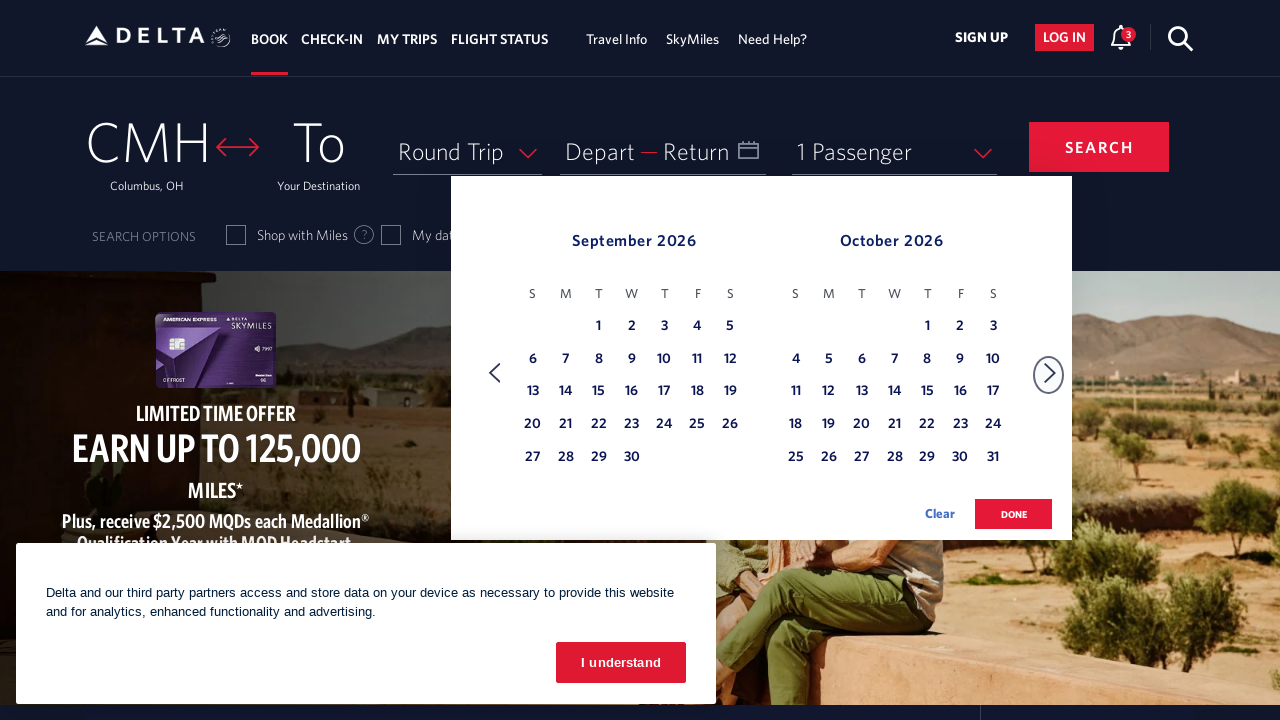

Clicked next month button to navigate calendar at (1049, 375) on .dl-datepicker-1
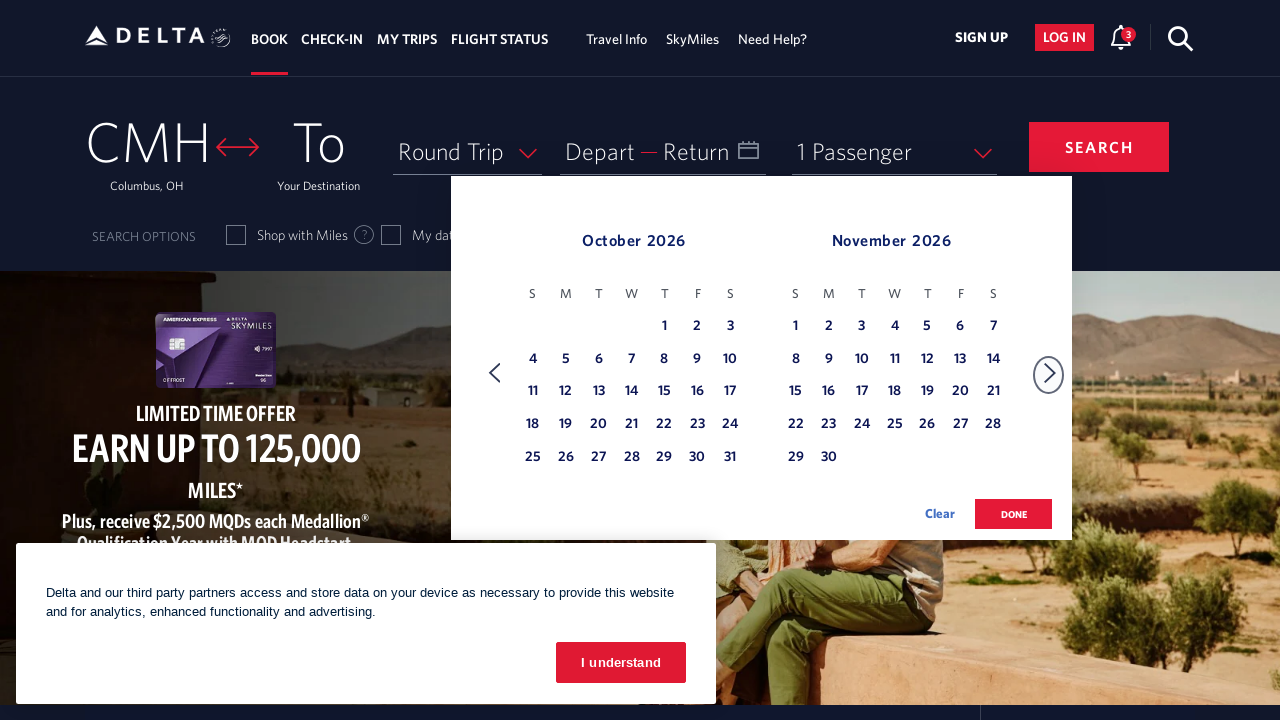

Updated month text: October
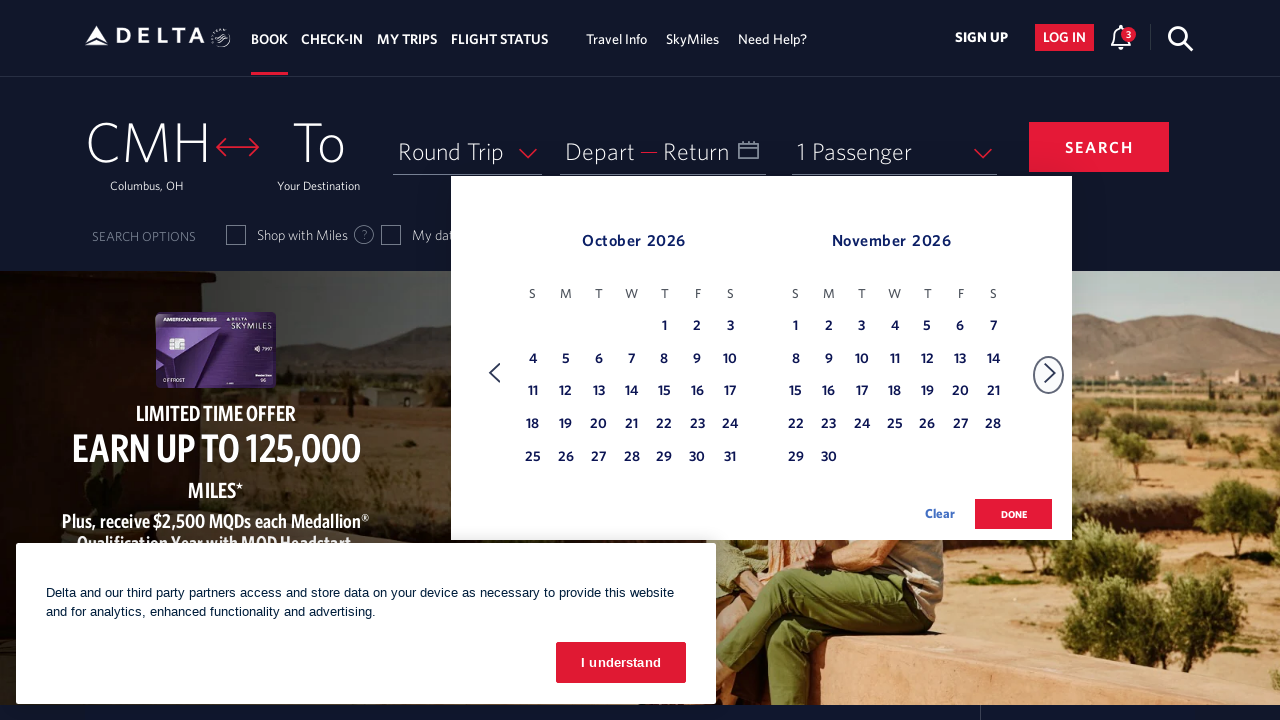

Clicked next month button to navigate calendar at (1049, 375) on .dl-datepicker-1
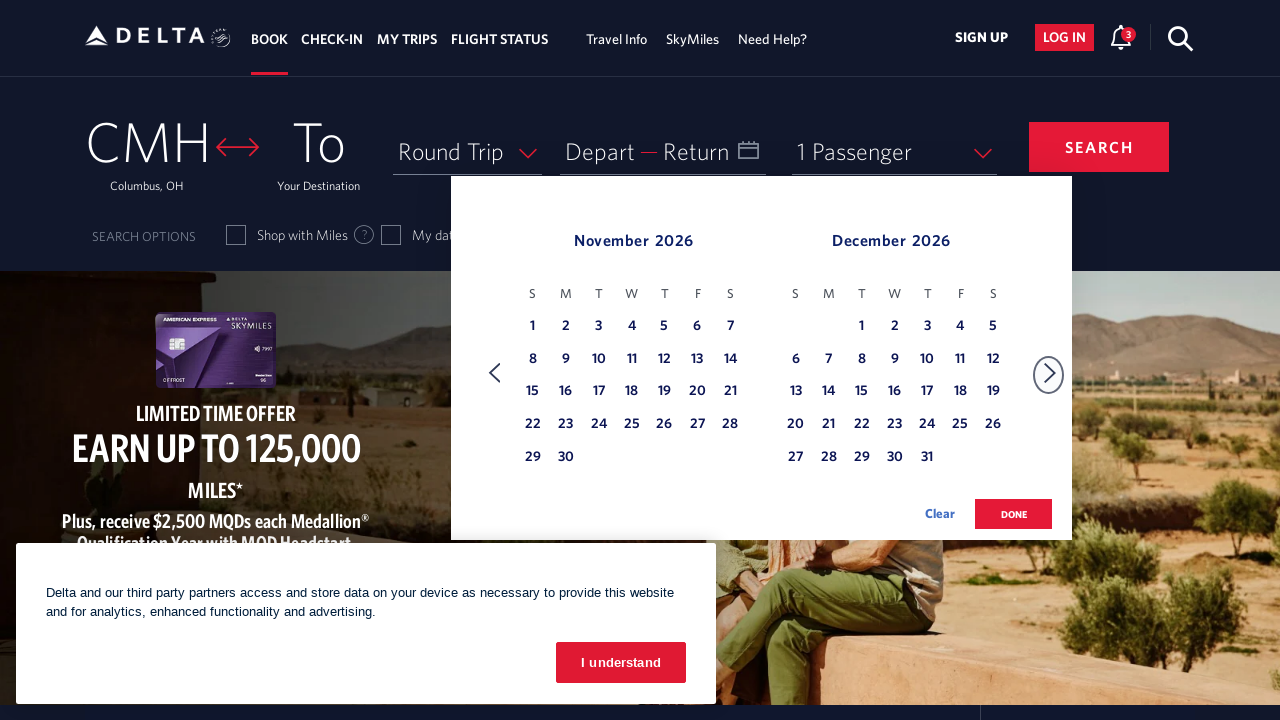

Updated month text: November
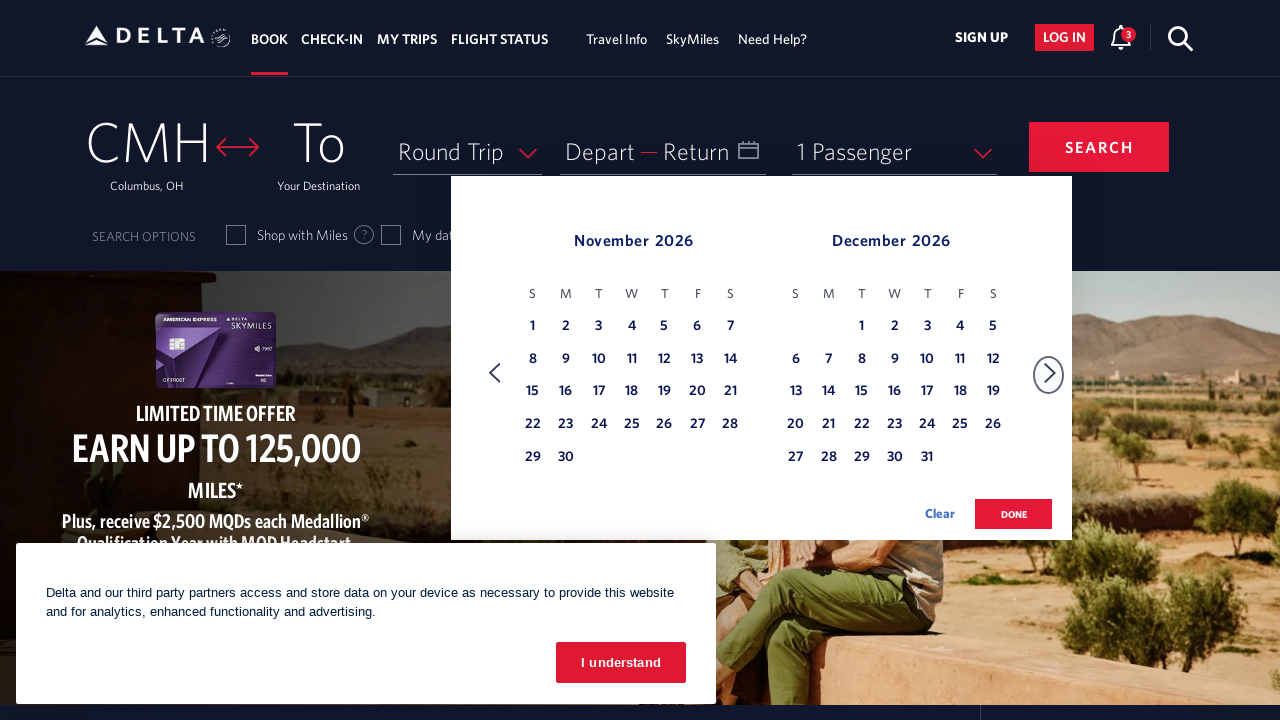

Clicked next month button to navigate calendar at (1049, 375) on .dl-datepicker-1
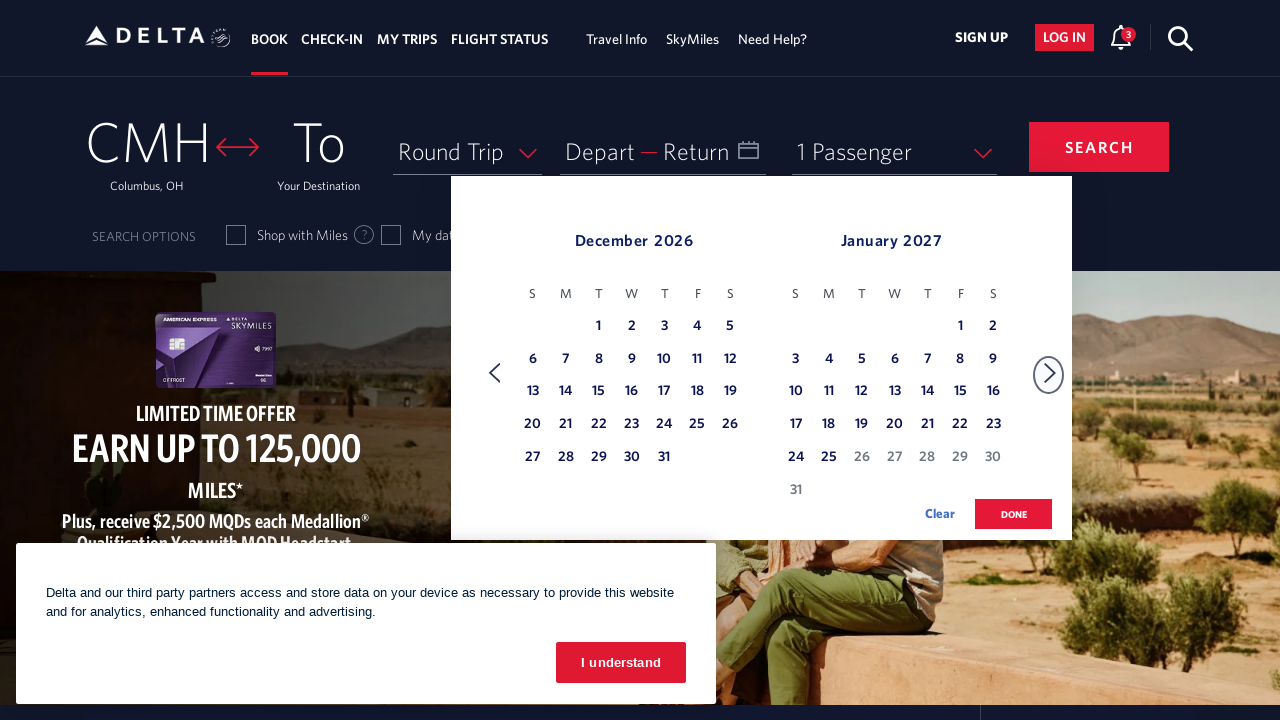

Updated month text: December
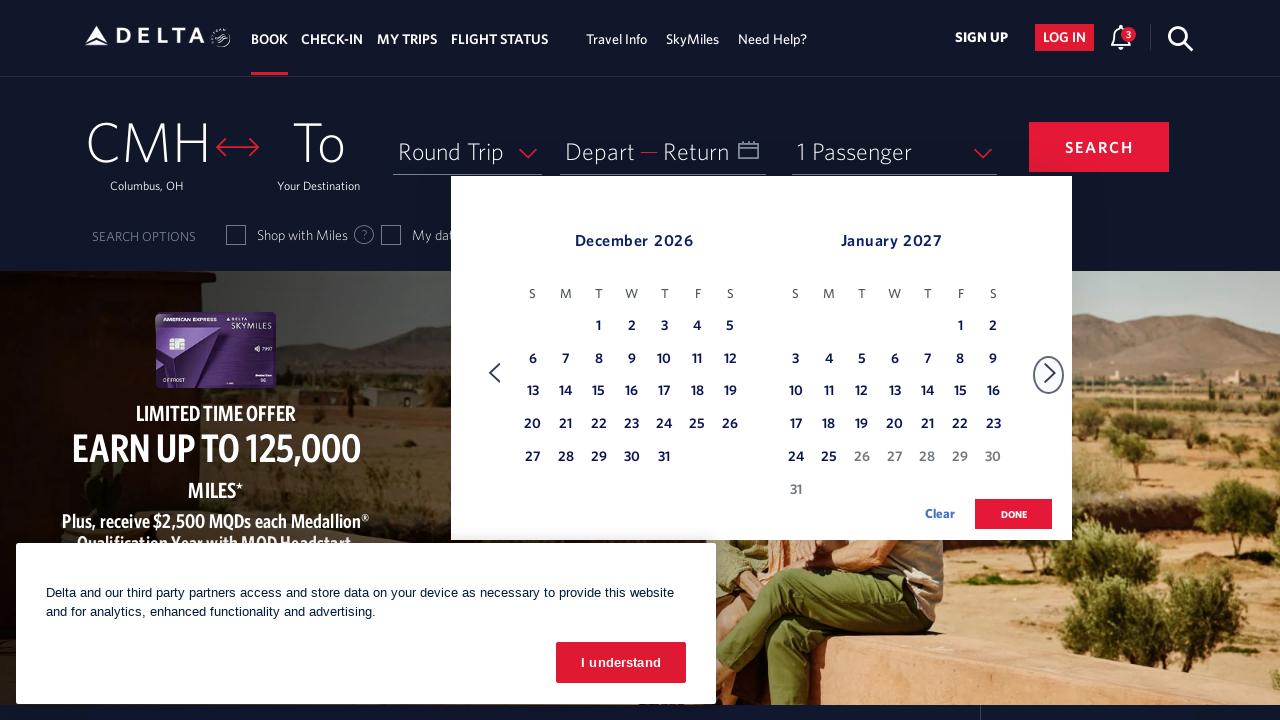

Selected December 19 as departure date at (730, 392) on xpath=//tbody[@class='dl-datepicker-tbody-0']/tr/td >> nth=27
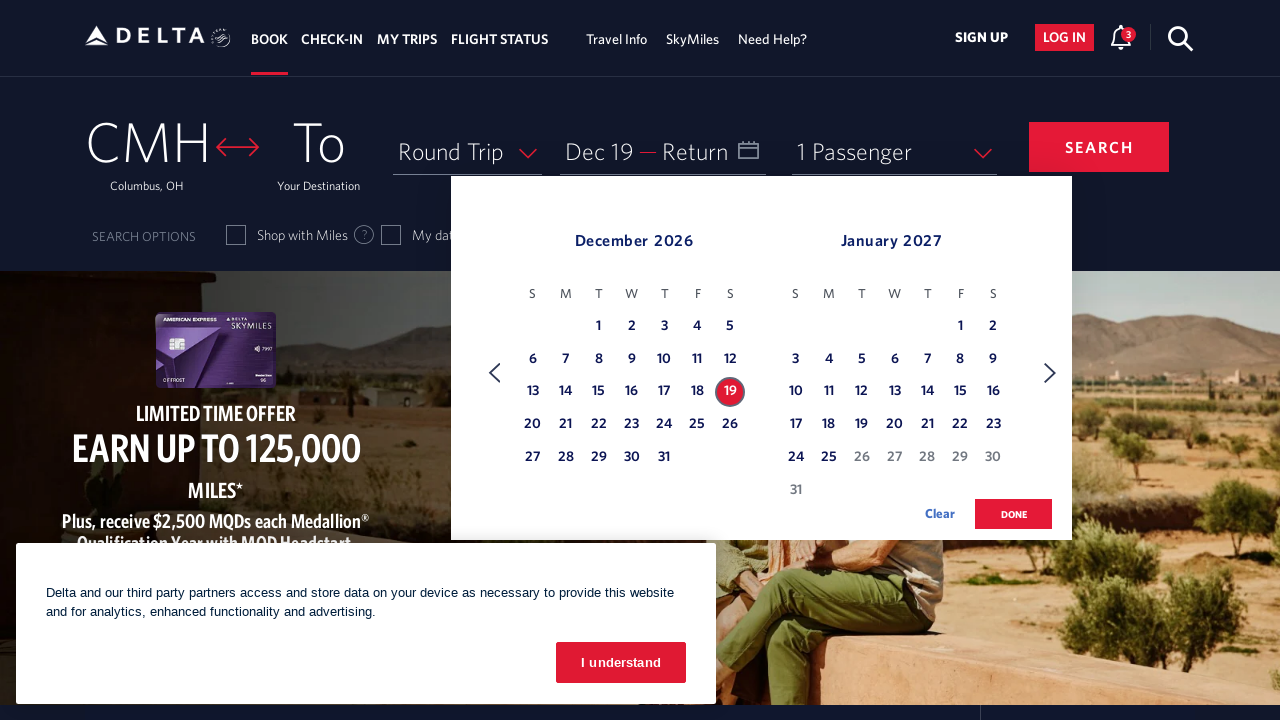

Clicked next month button to navigate to return date month at (1049, 375) on .dl-datepicker-1
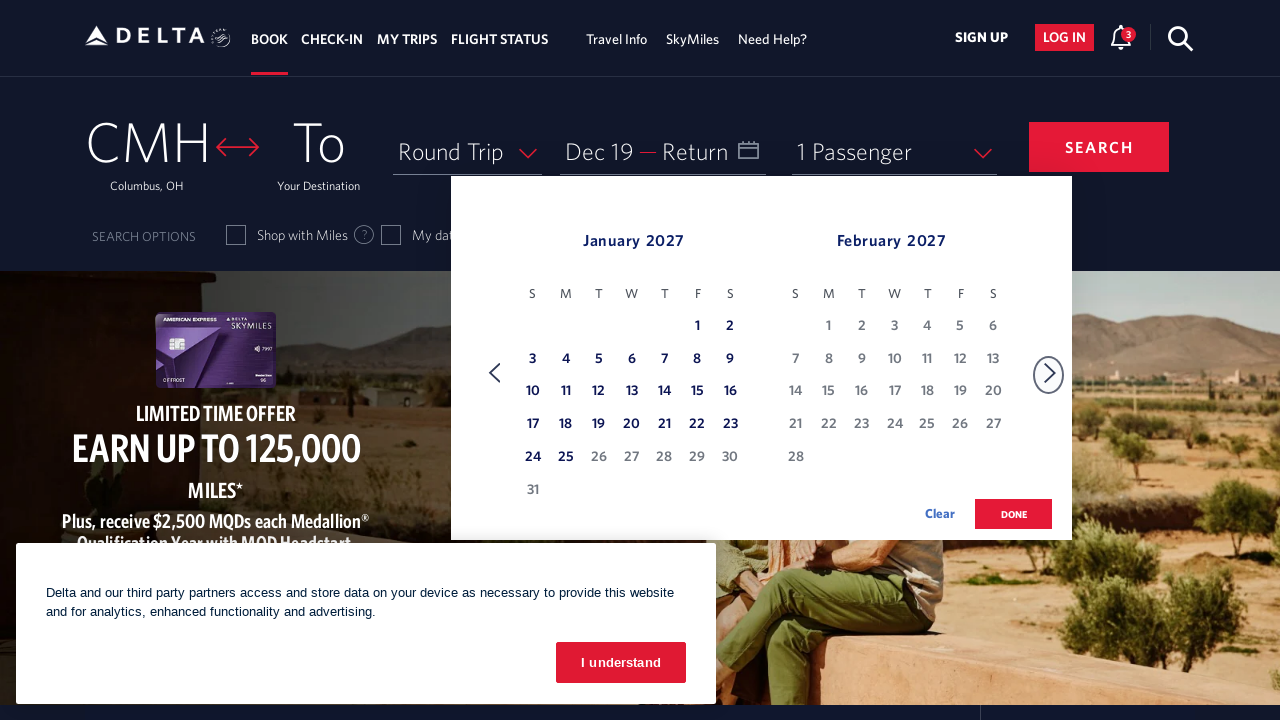

Updated return month text: February
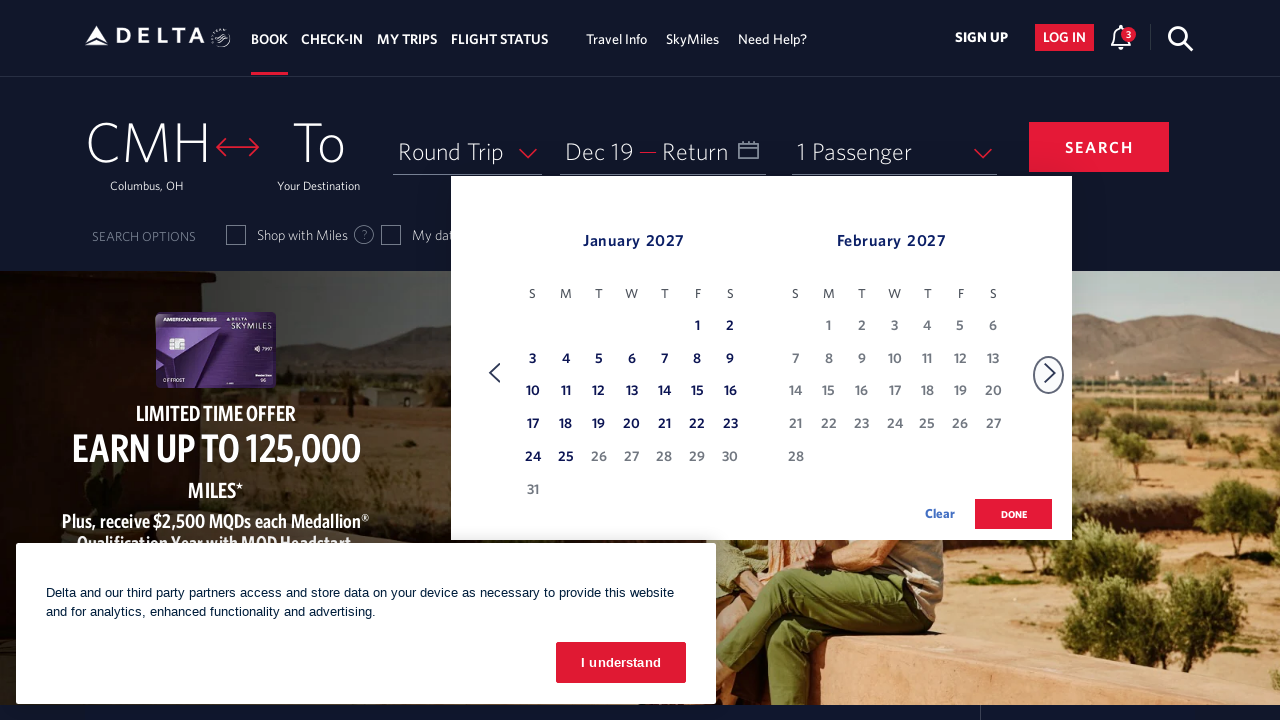

Selected February 19 as return date at (960, 392) on xpath=//tbody[@class='dl-datepicker-tbody-1']/tr/td >> nth=26
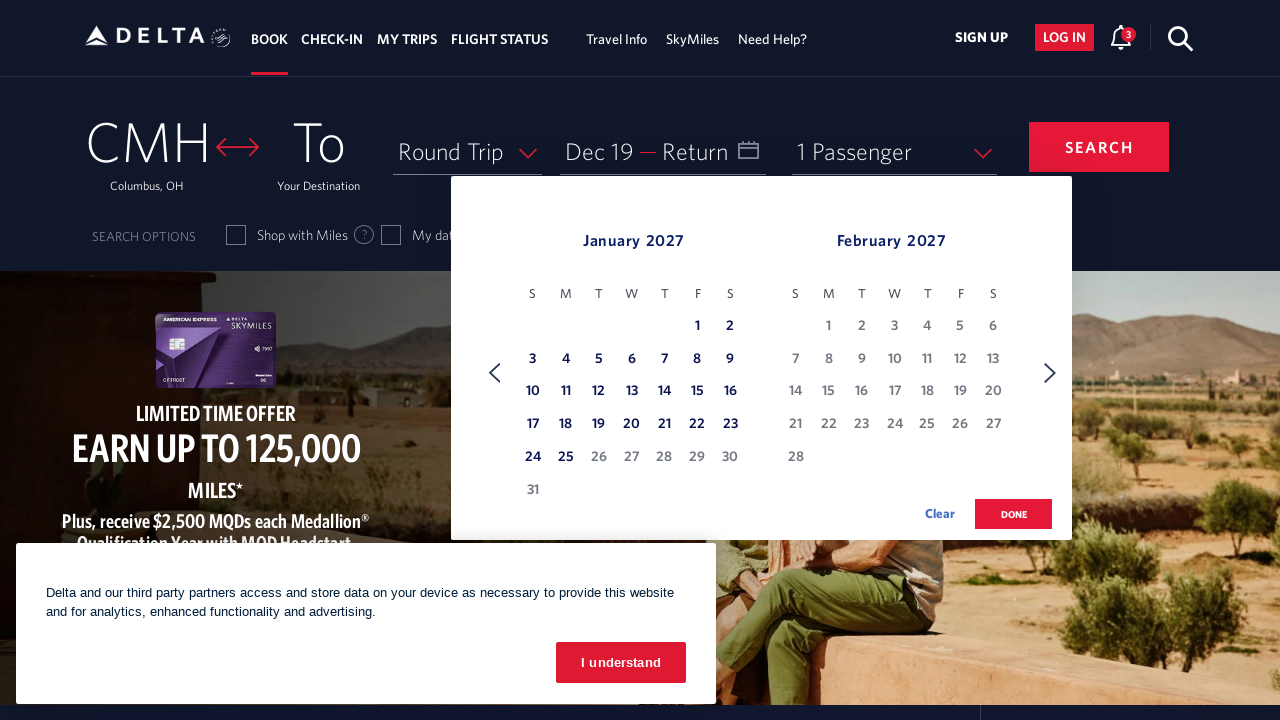

Clicked done button to confirm date selection at (1014, 514) on button.donebutton
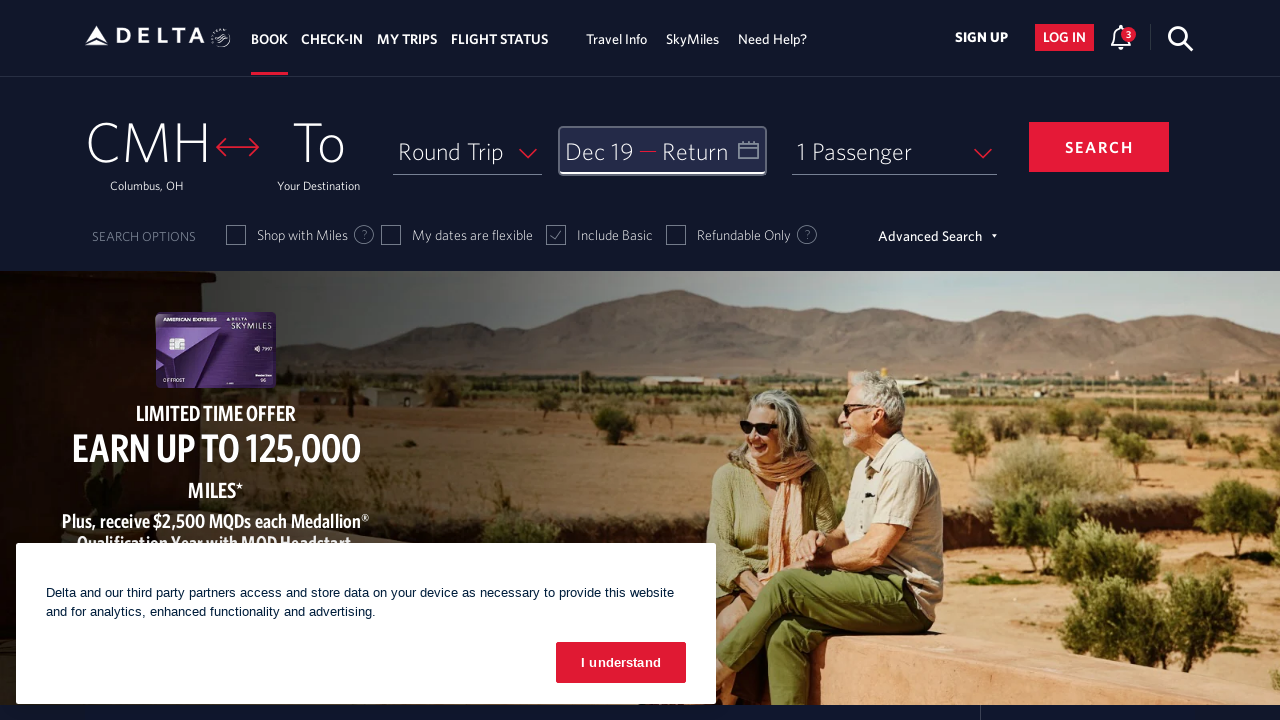

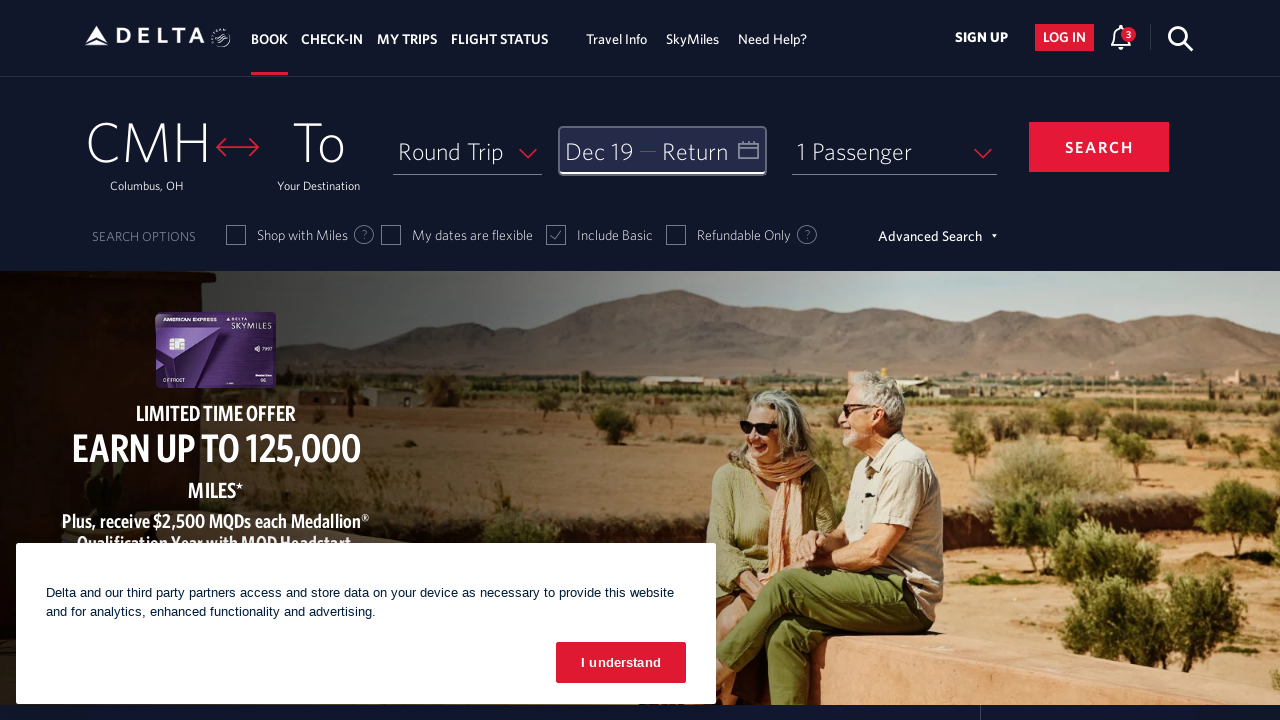